Tests table navigation by identifying the column index for 'Course' header and then accessing cells in that column across all rows

Starting URL: https://rahulshettyacademy.com/AutomationPractice/

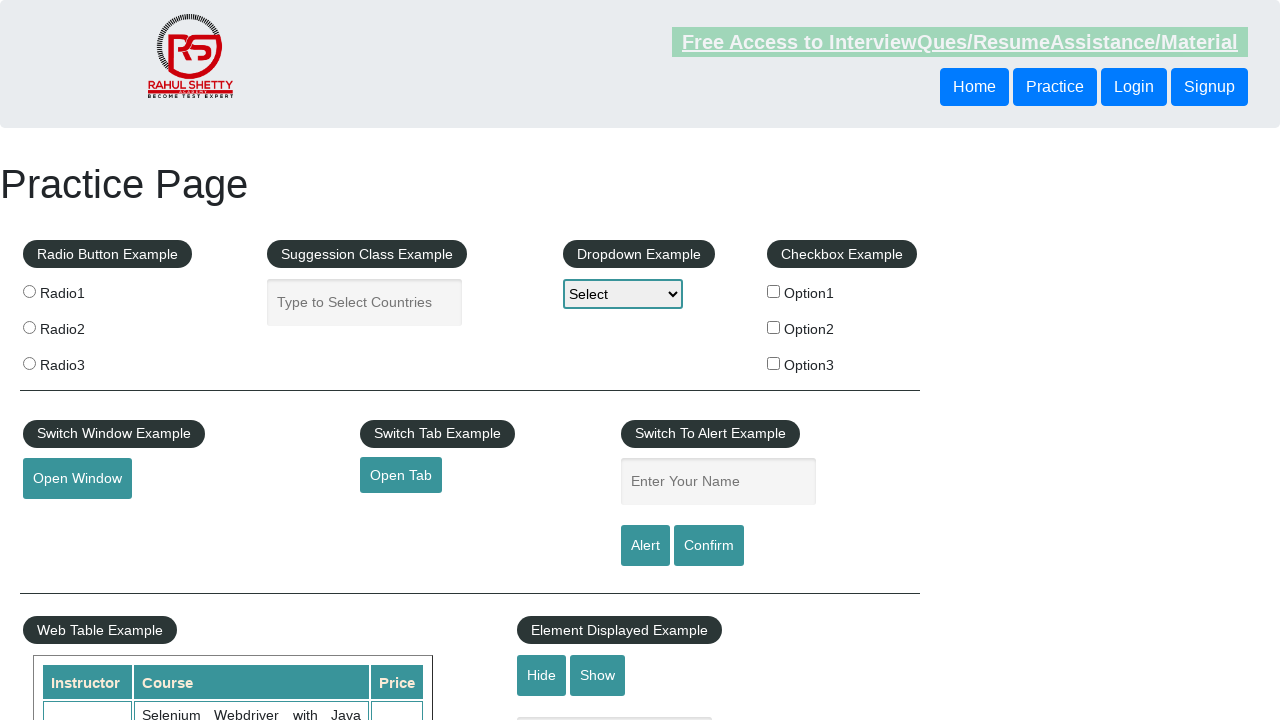

Waited for table with name 'courses' to be visible
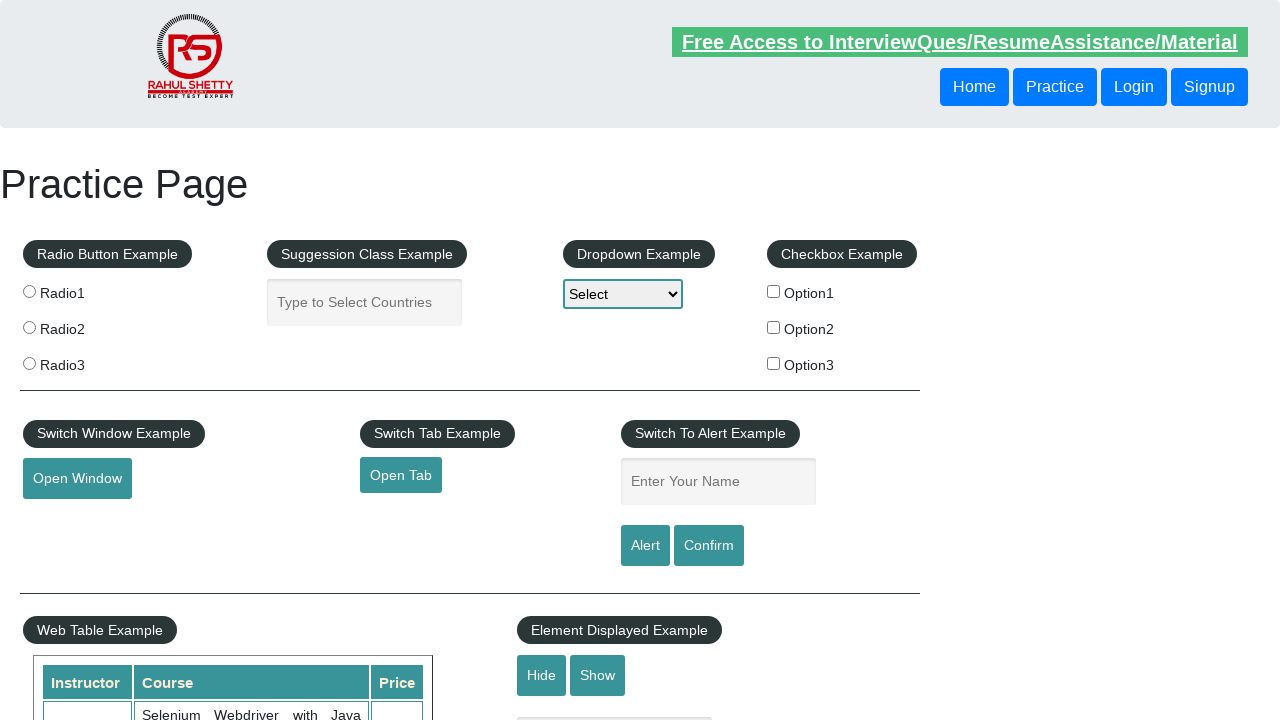

Located all column headers in the courses table
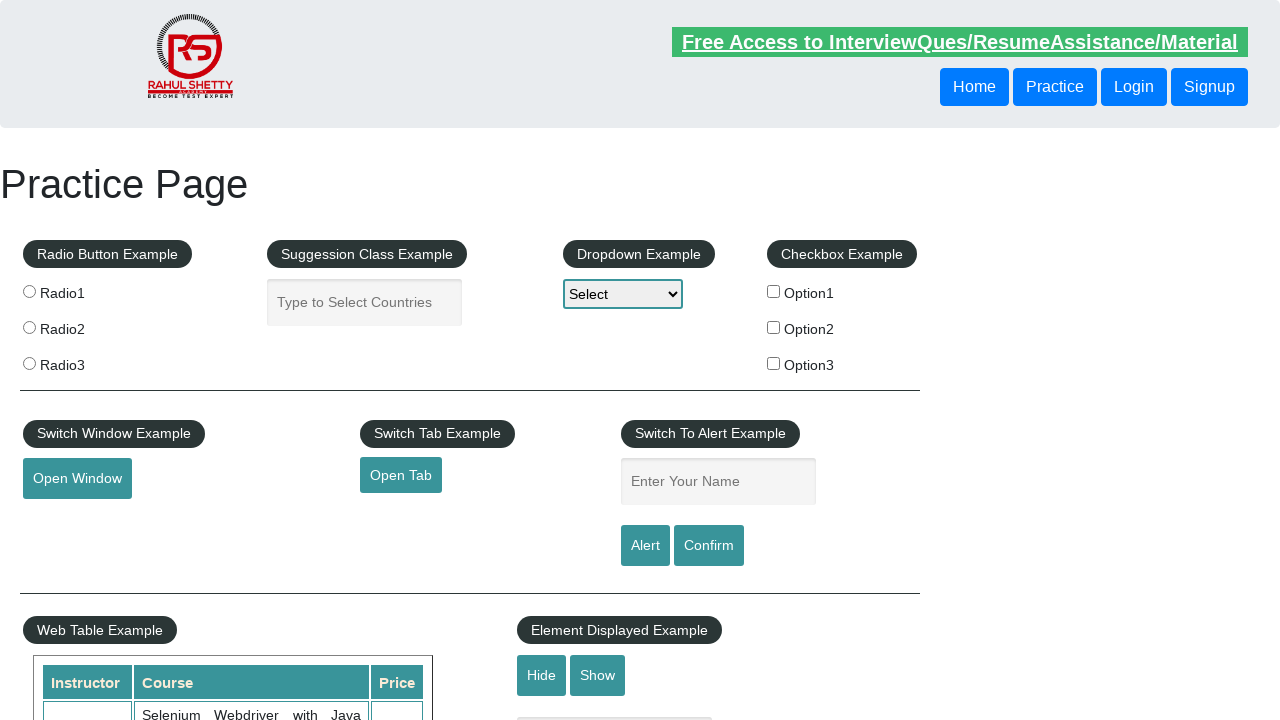

Retrieved all column header elements
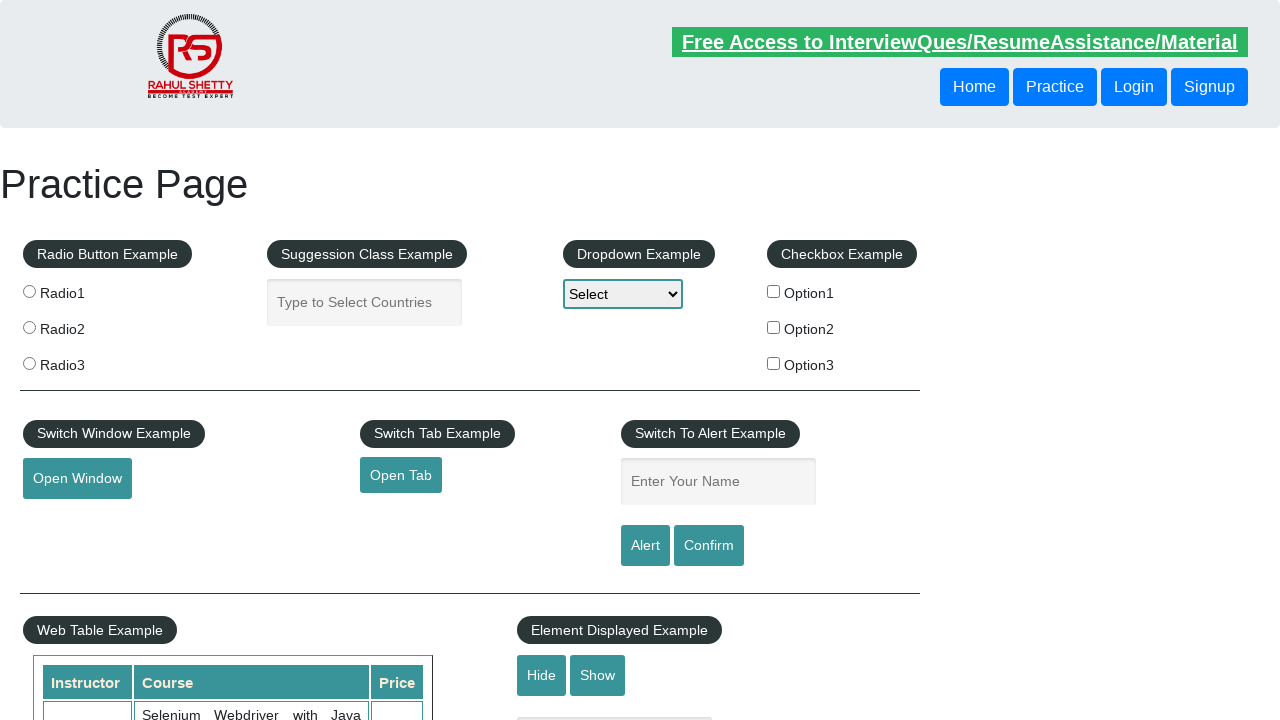

Found 'Course' column at index 2
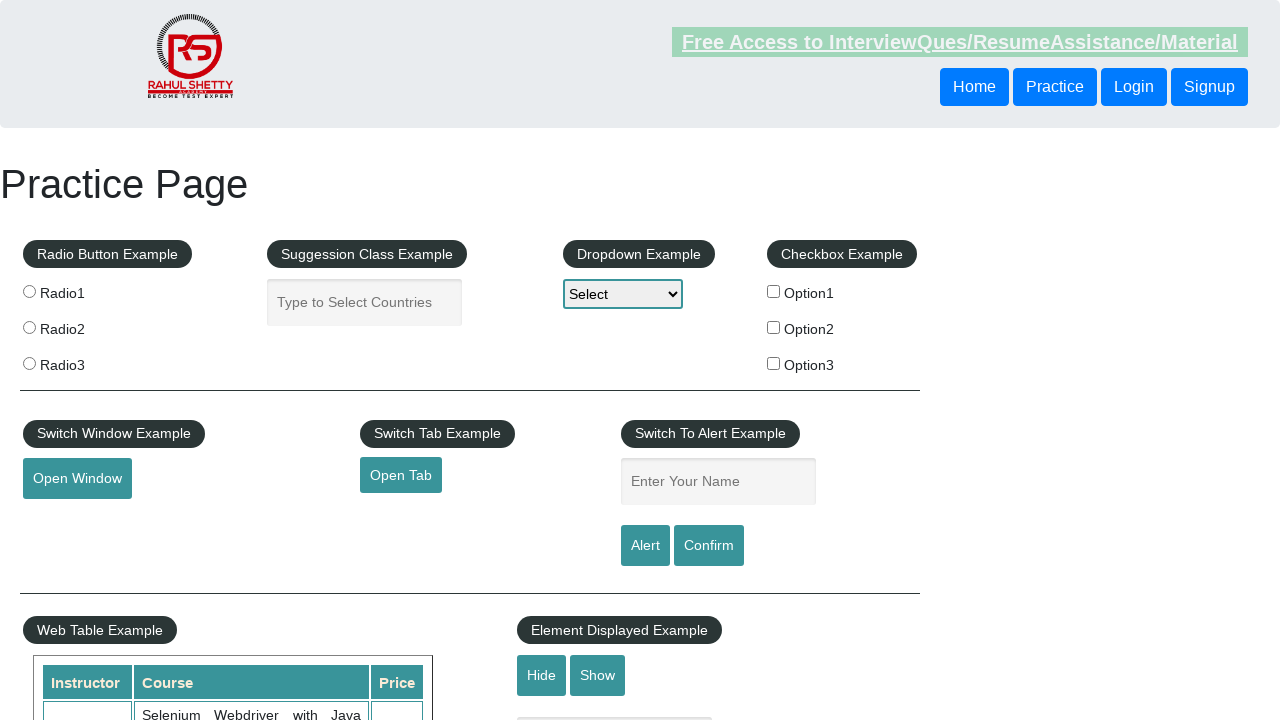

Built locator for Course column cells using nth-of-type(2)
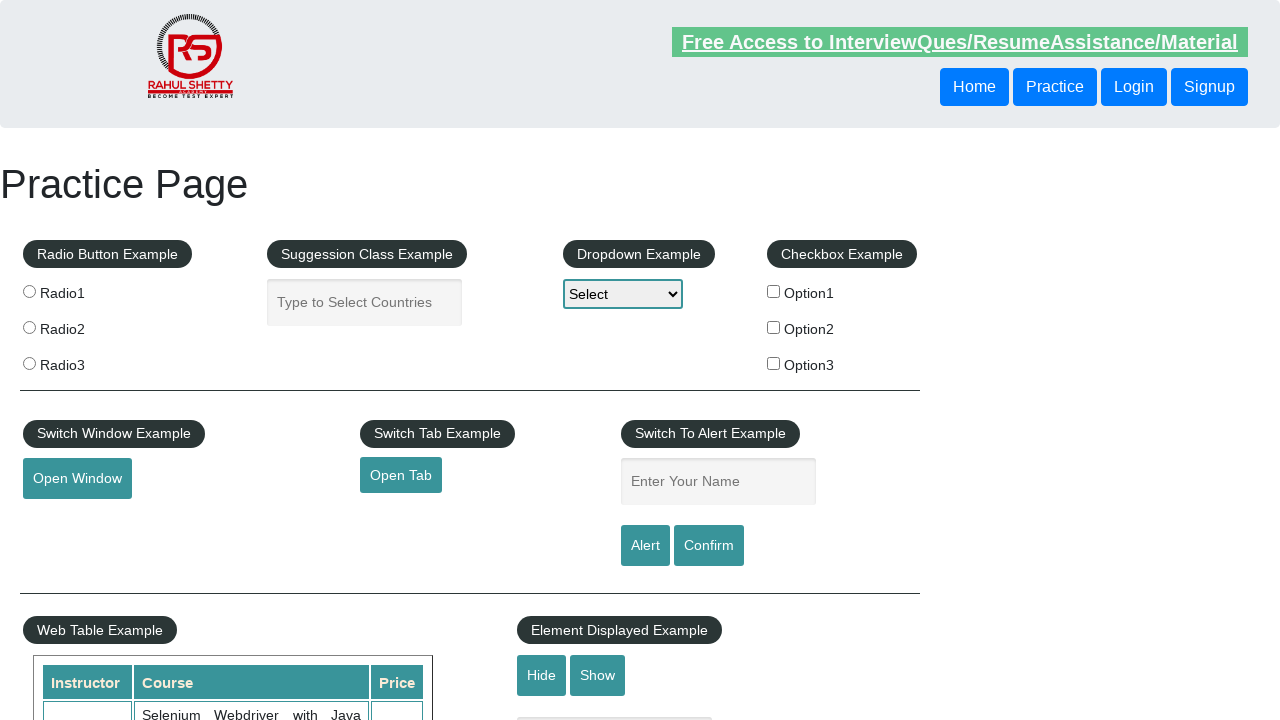

Located all cells in the Course column
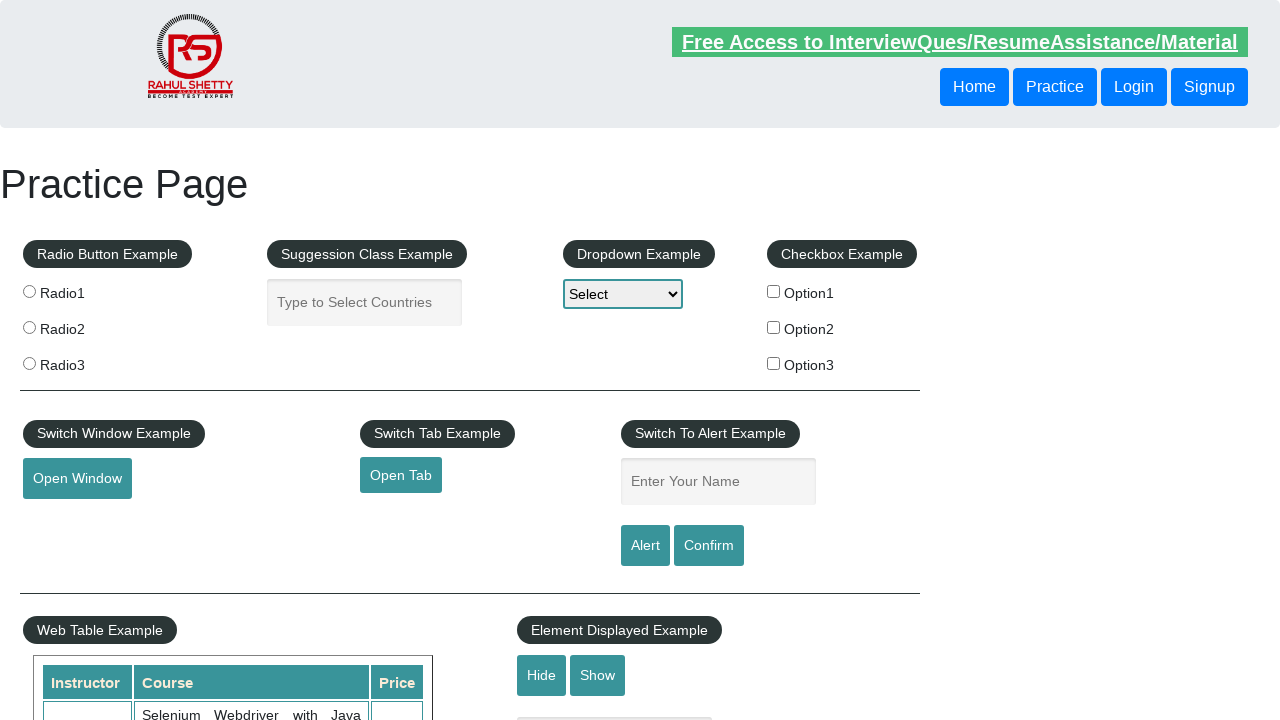

Verified Course column contains 10 cells
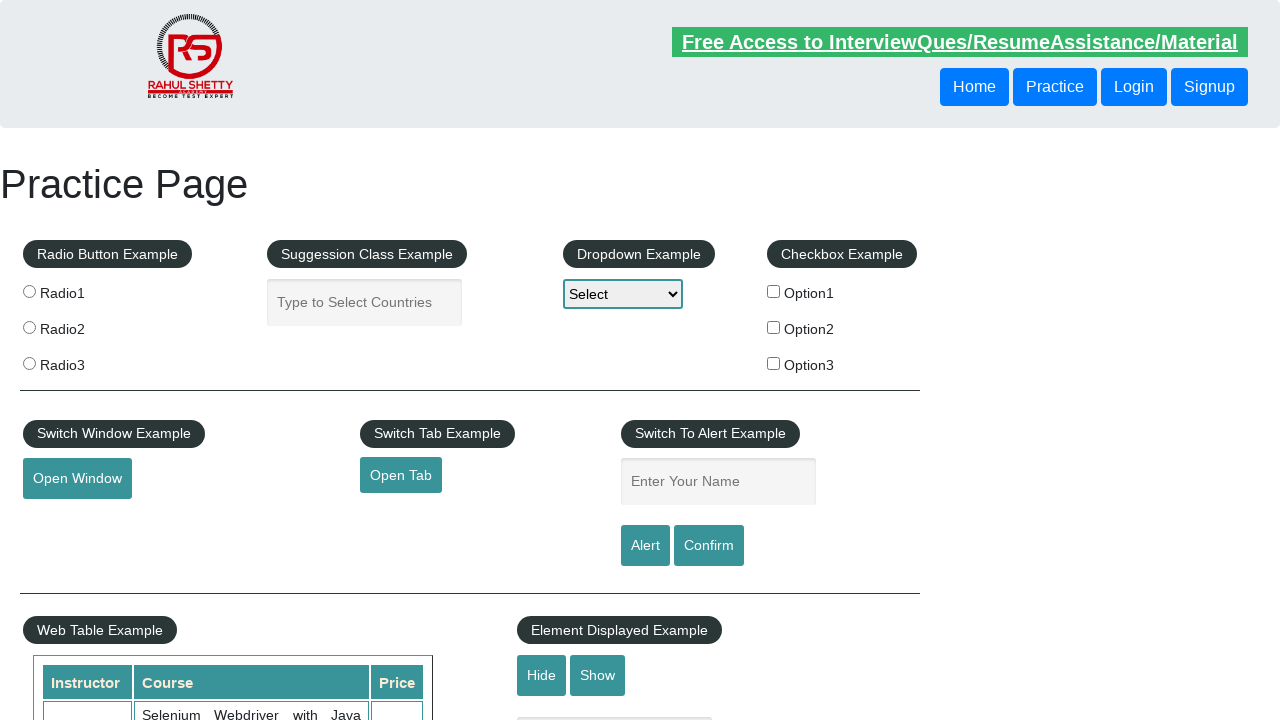

Retrieved text from first cell in Course column: 'Selenium Webdriver with Java Basics + Advanced + Interview Guide'
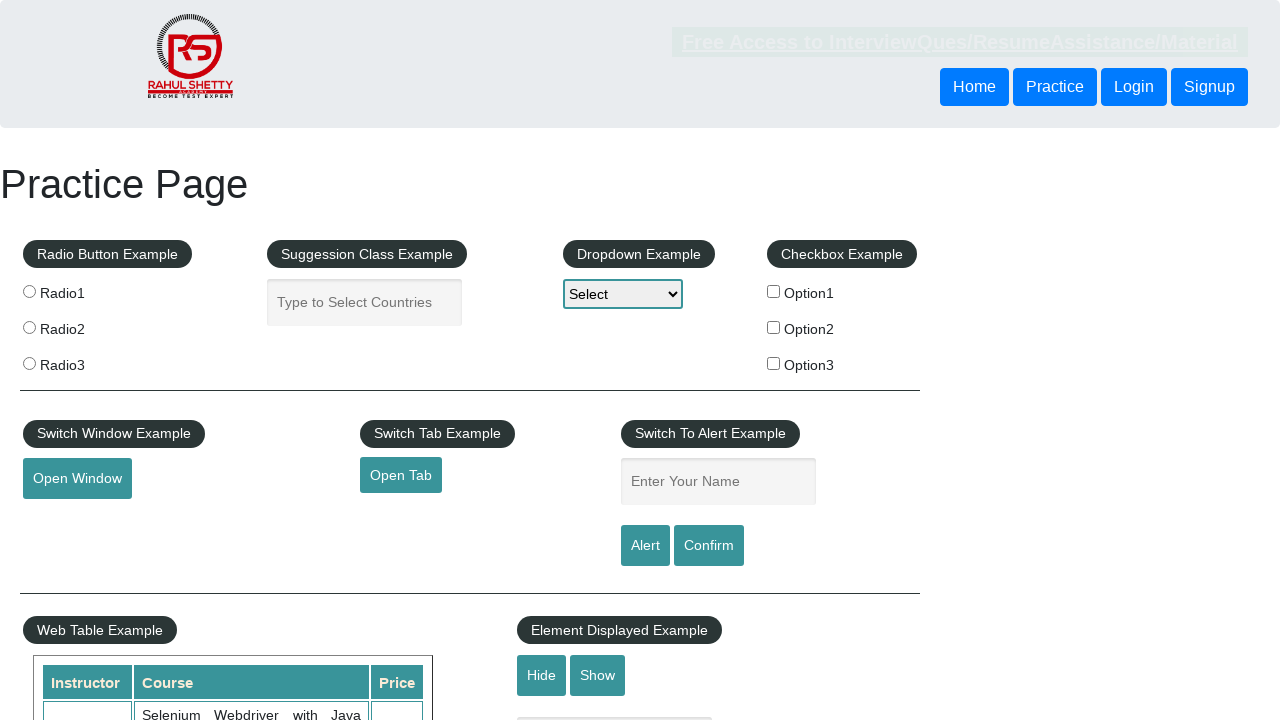

Verified first cell in Course column has content
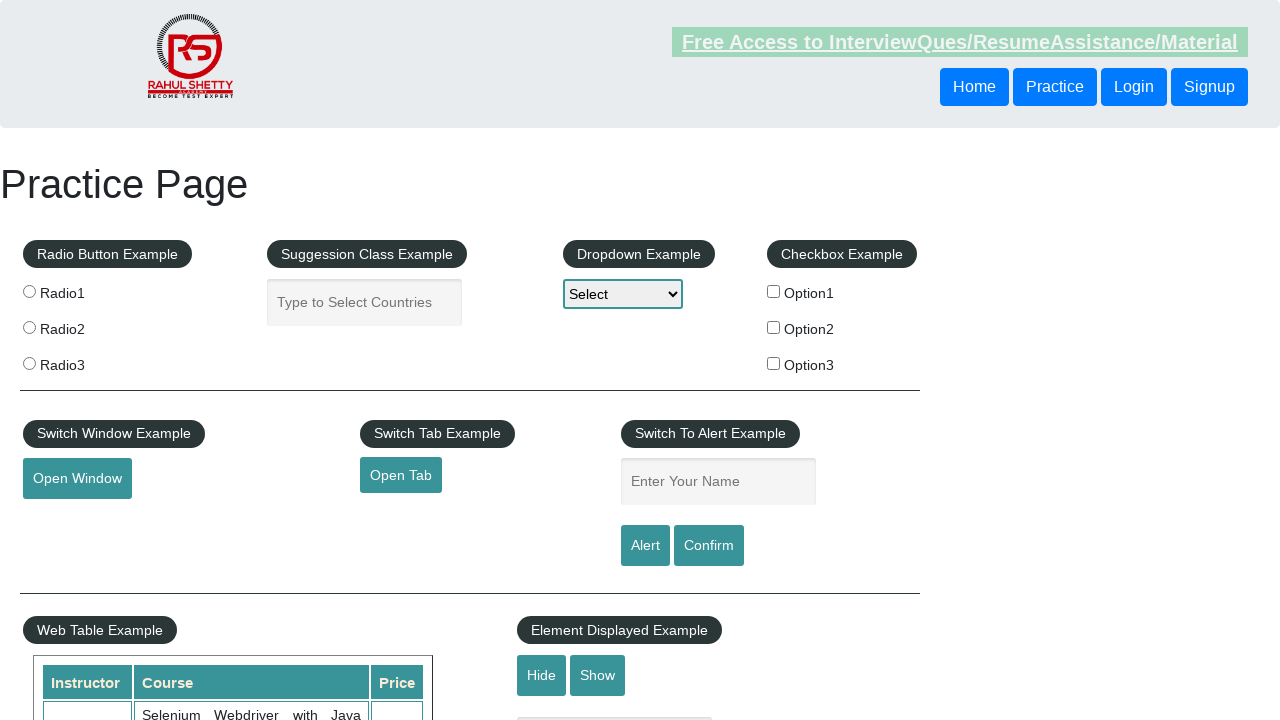

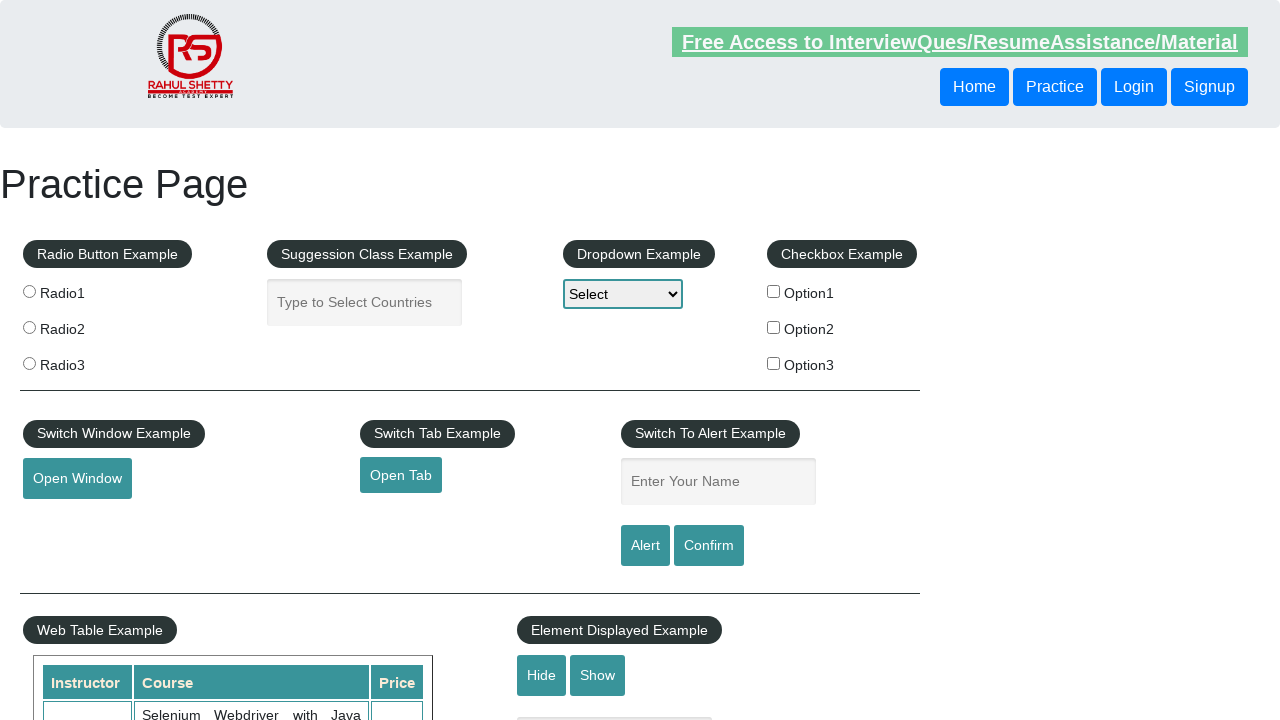